Tests various scrolling behaviors on a webpage including scrolling to bottom and then back to top

Starting URL: https://rahulshettyacademy.com/AutomationPractice/

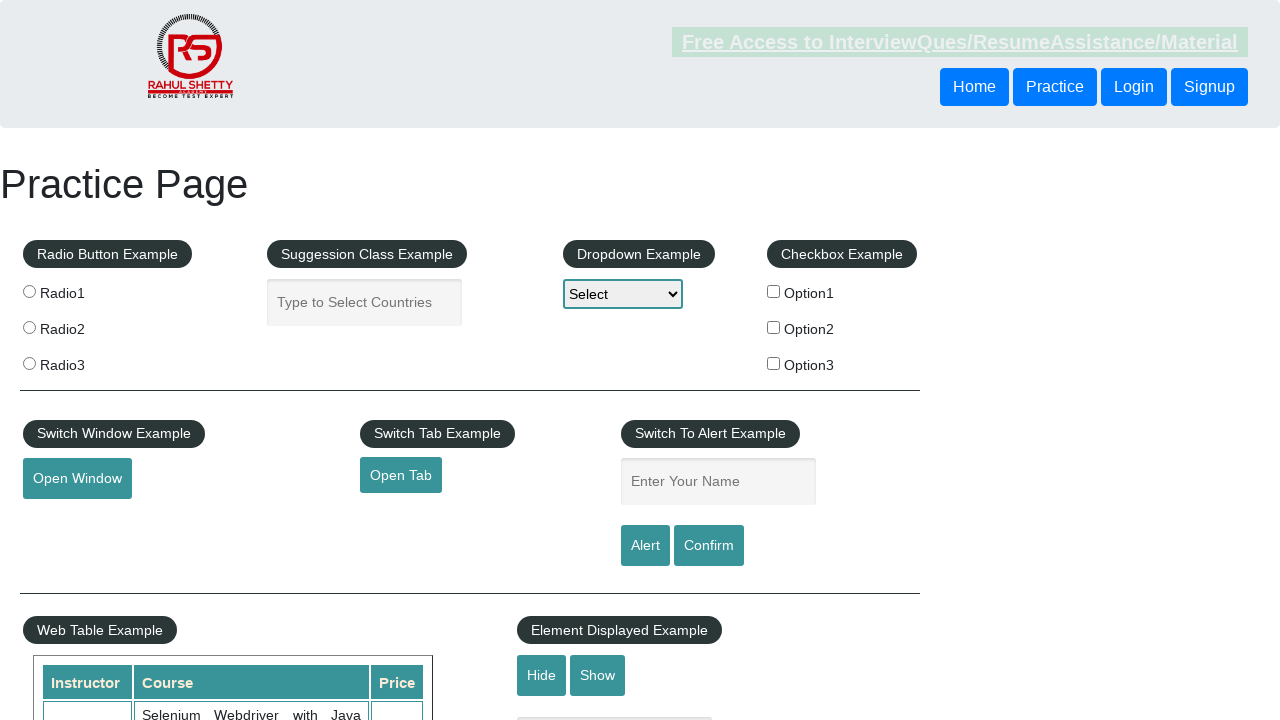

Scrolled to the bottom of the page
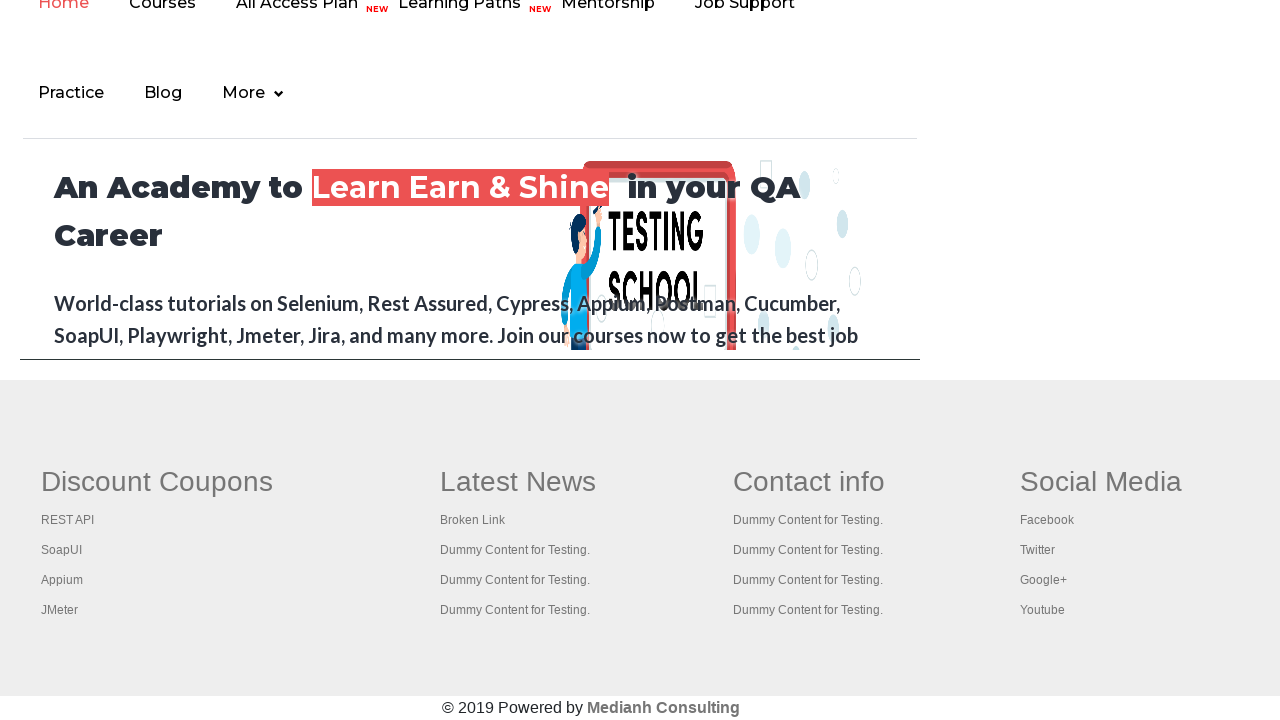

Waited 2 seconds for scroll to complete
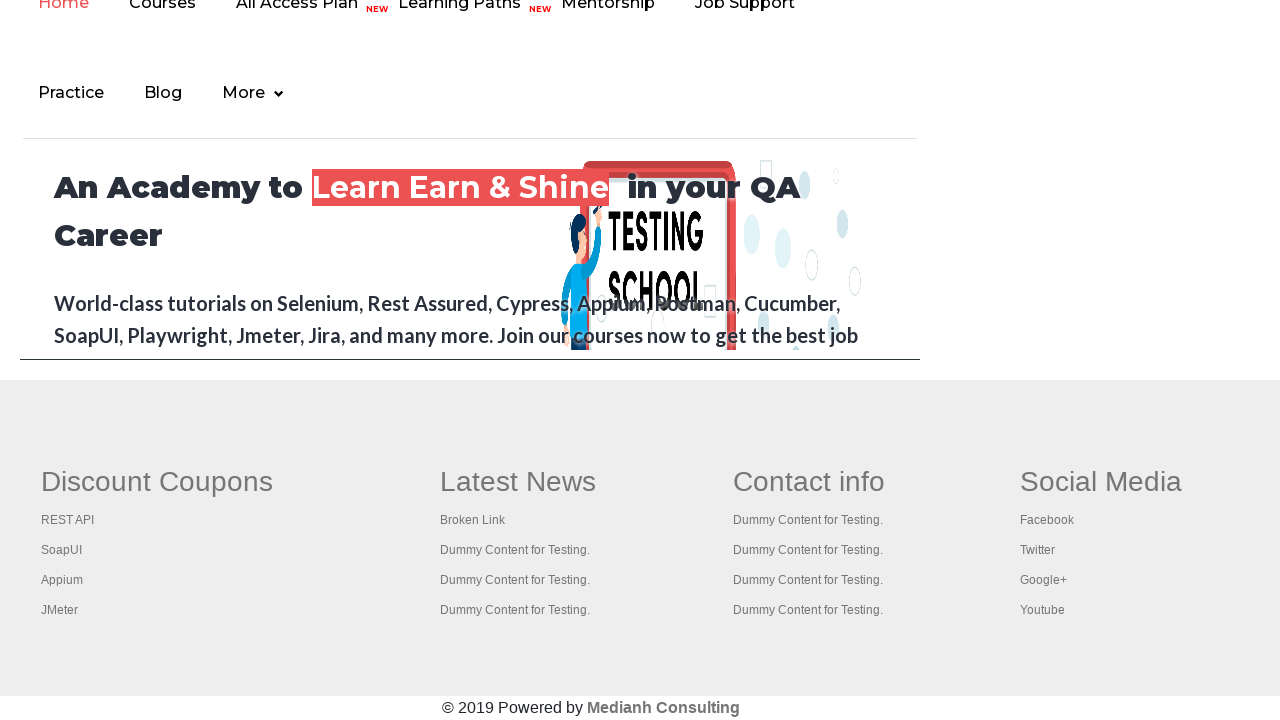

Scrolled back to the top of the page
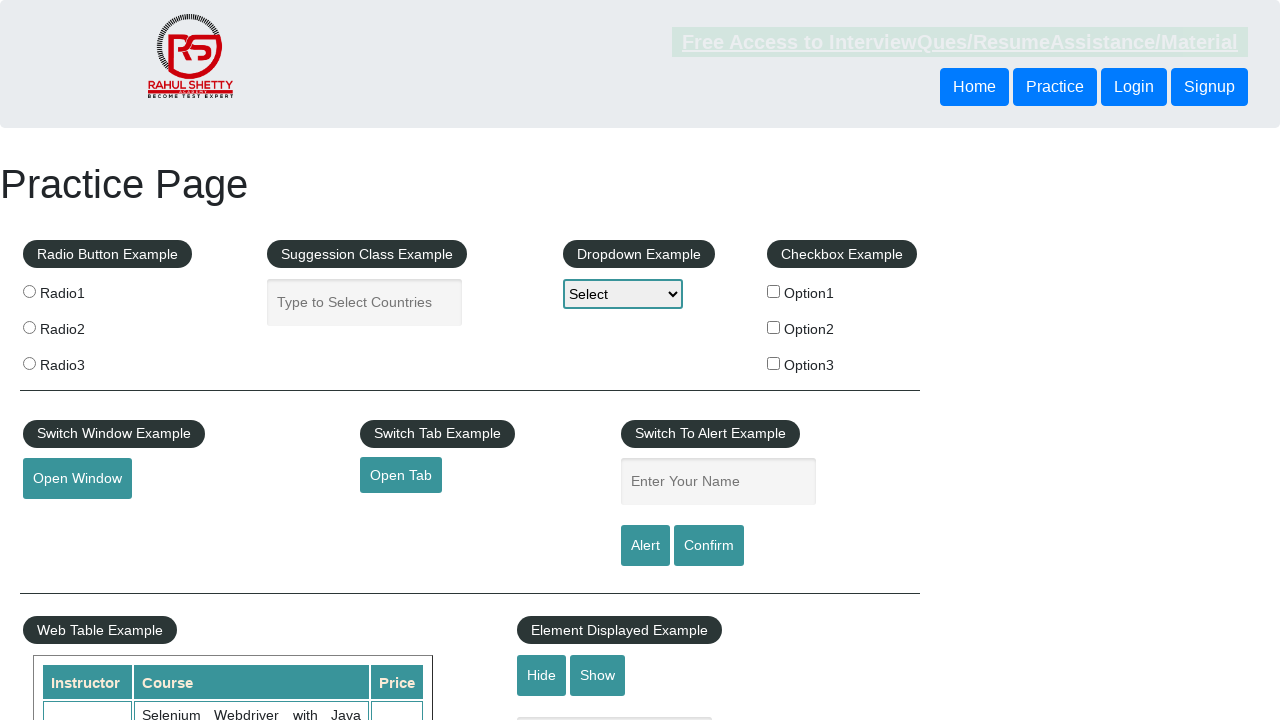

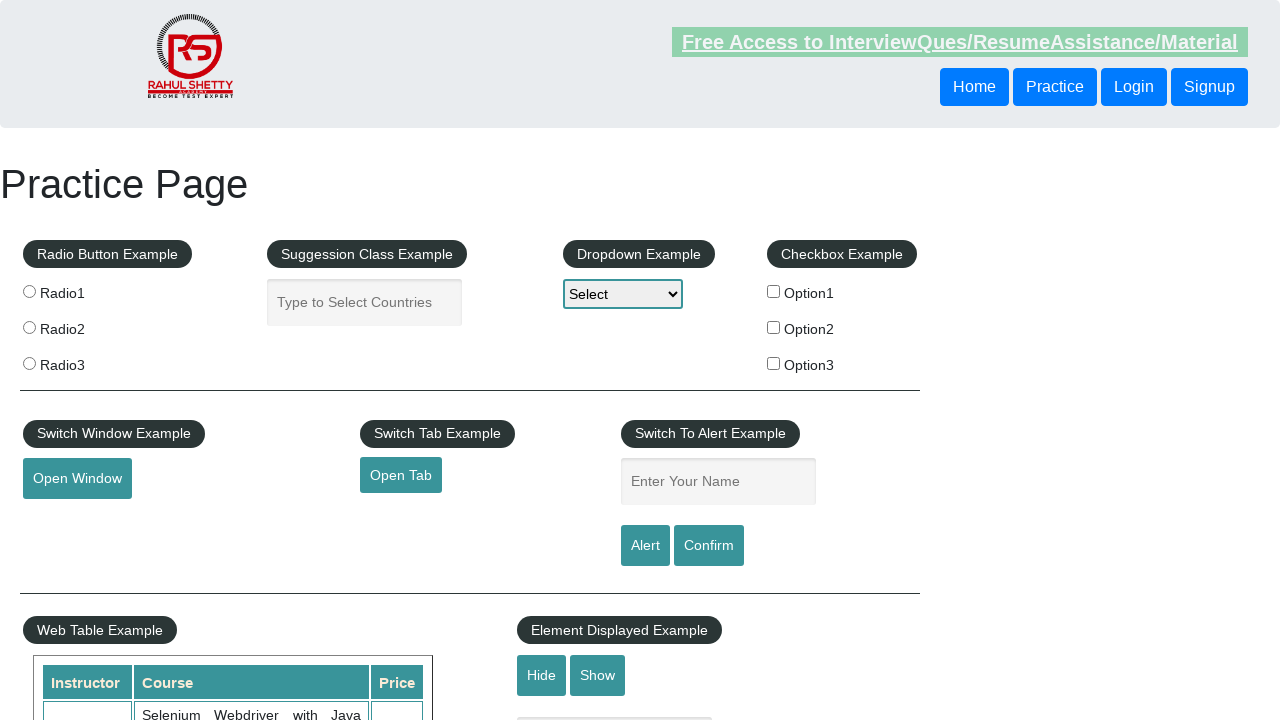